Tests various link functionalities including clicking links, finding link destinations, verifying broken links, and counting total links on a page

Starting URL: https://www.leafground.com/link.xhtml#

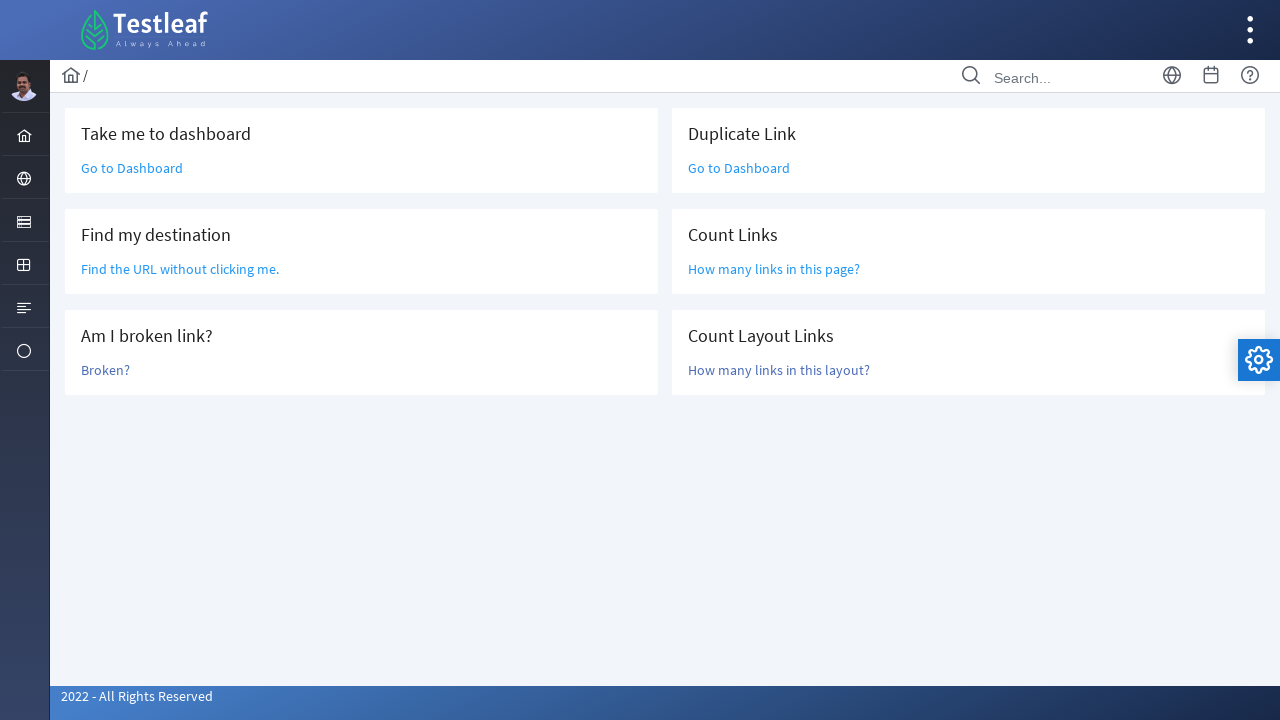

Clicked the Dashboard link at (132, 168) on text=Go to Dashboard
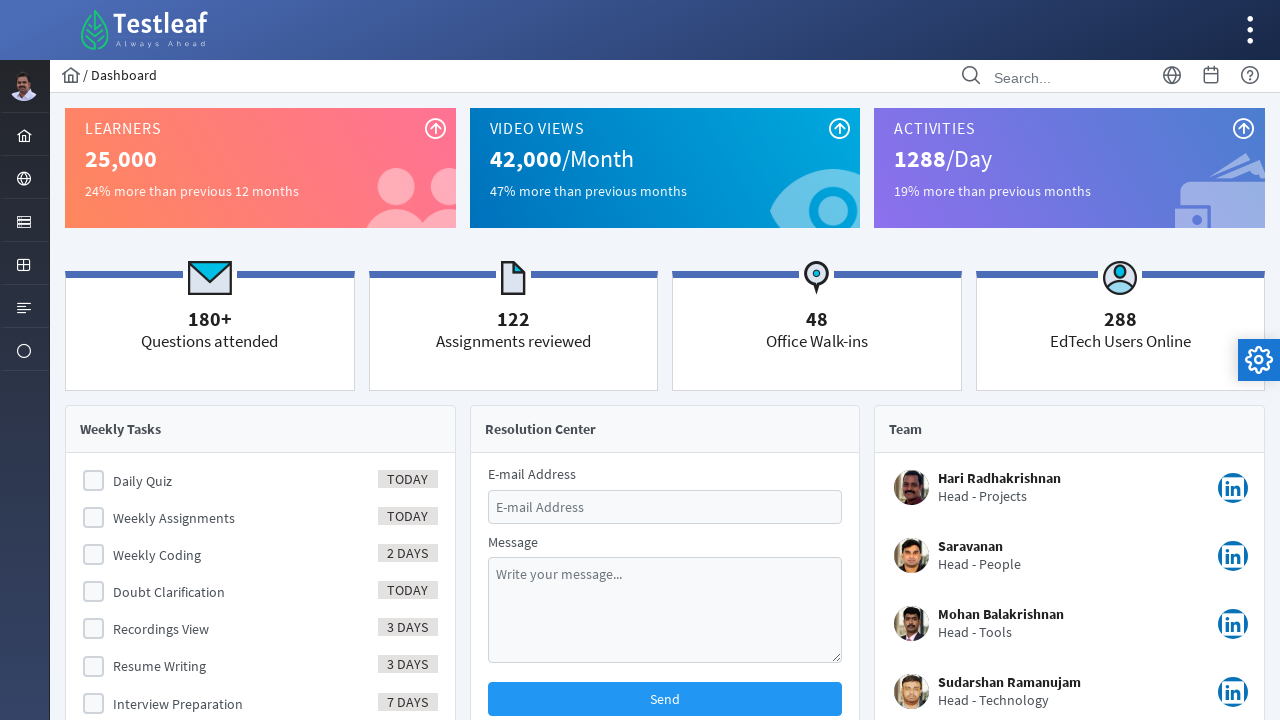

Navigated back to the links page
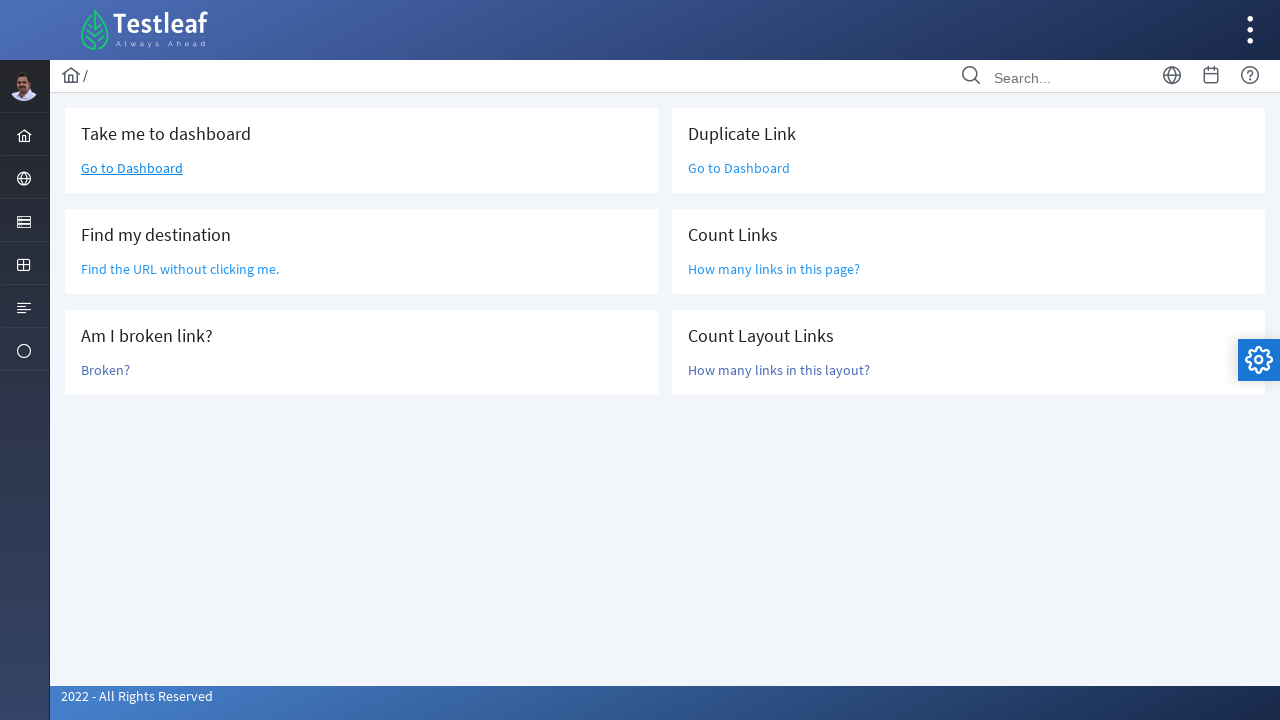

Located the 'Find the URL' link element
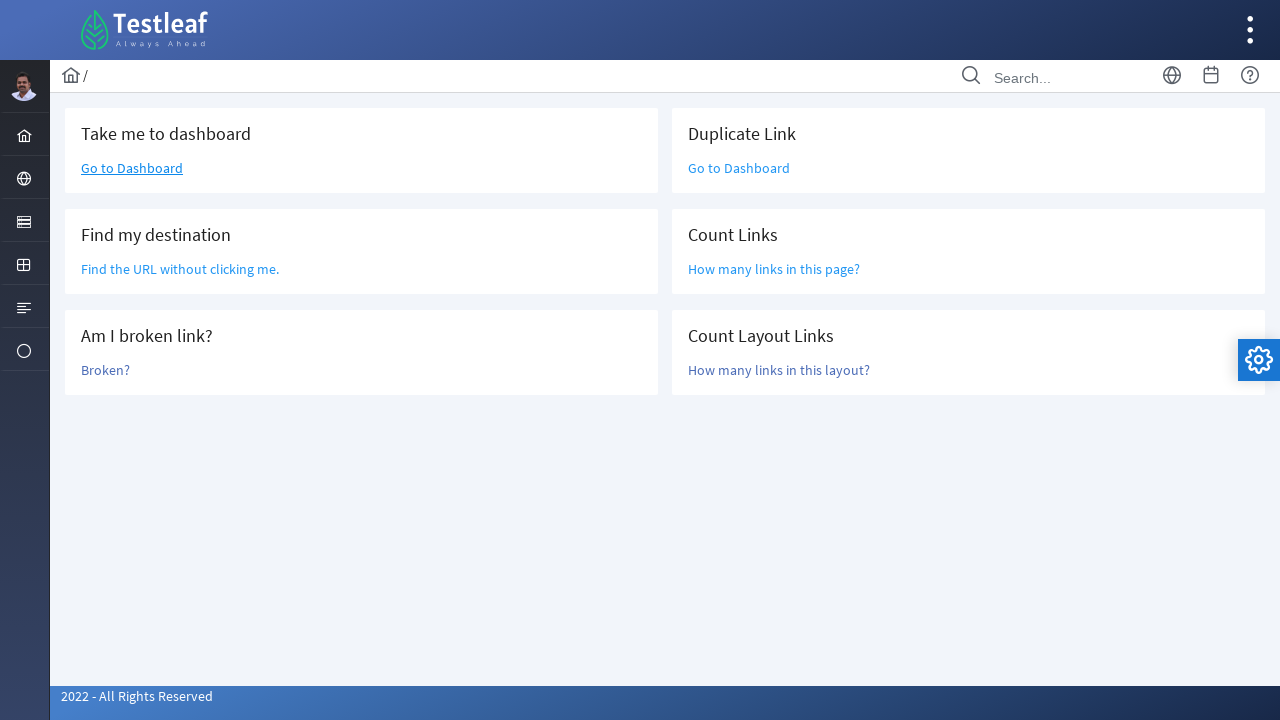

Retrieved href attribute: /grid.xhtml
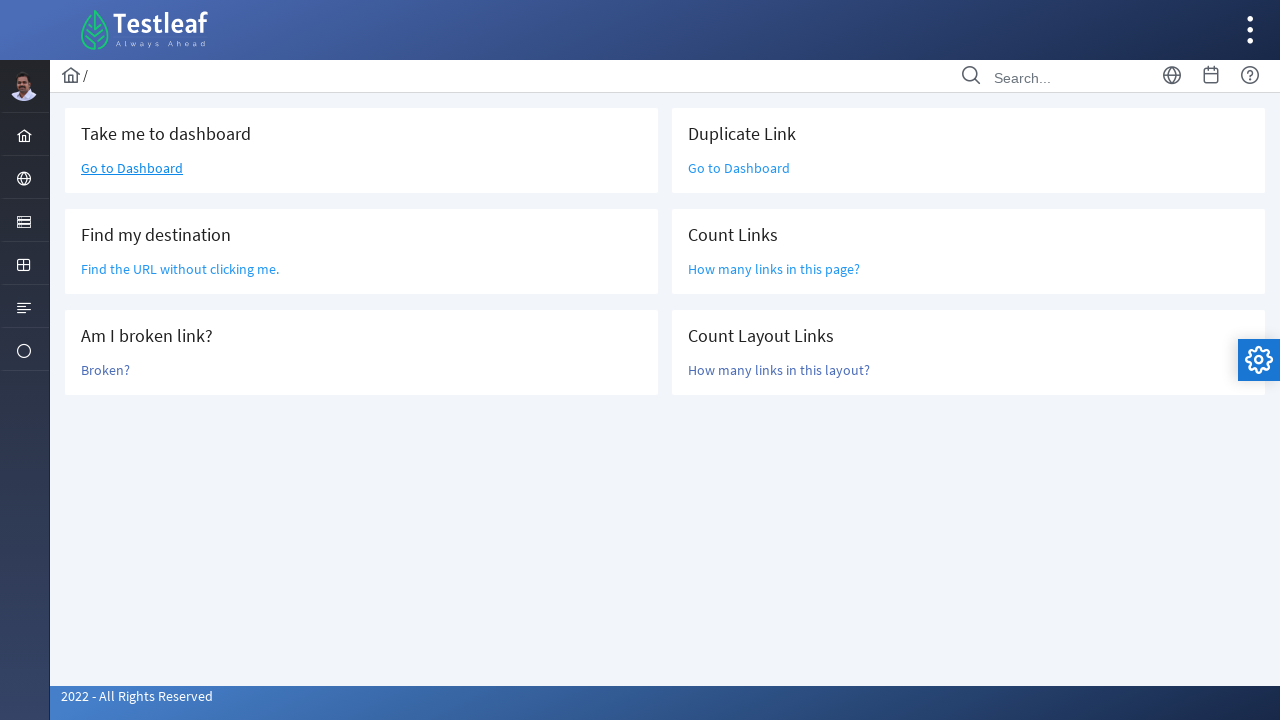

Clicked the broken link to verify it returns 404 at (106, 370) on xpath=//*[@id='j_idt87']/div/div[1]/div[3]/div/div/a
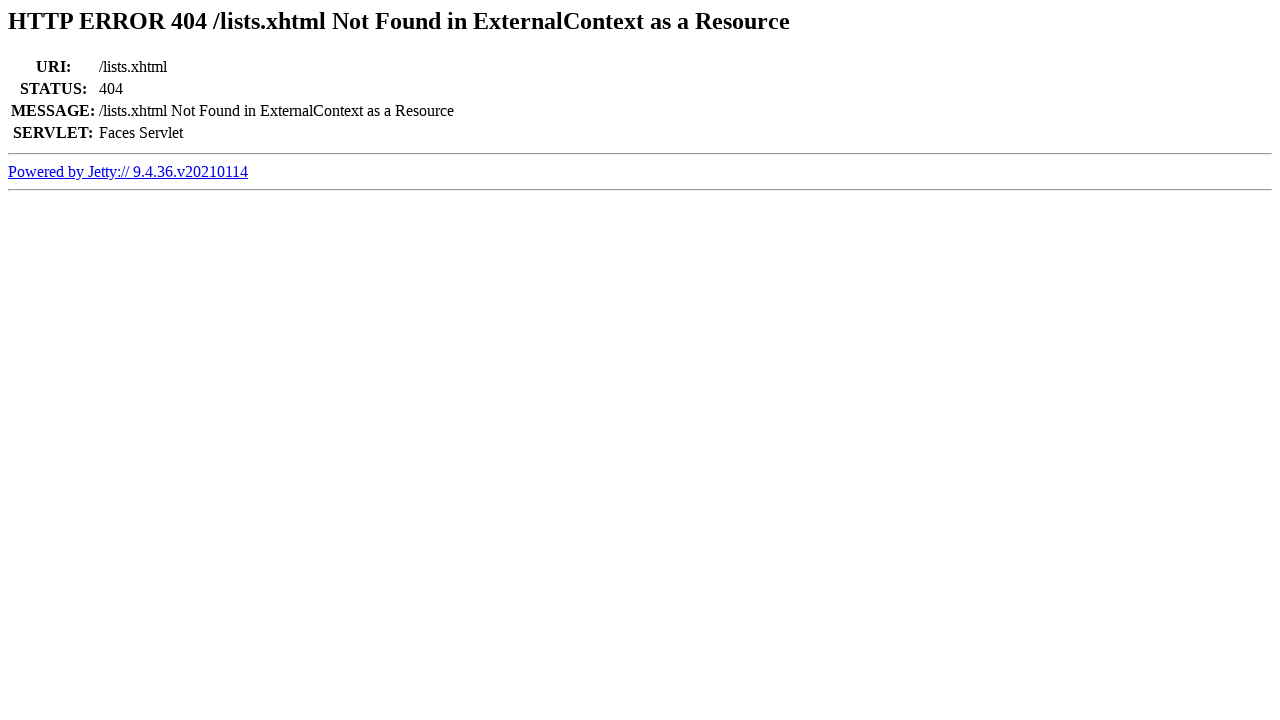

Retrieved page title: Error 404 /lists.xhtml Not Found in ExternalContext as a Resource
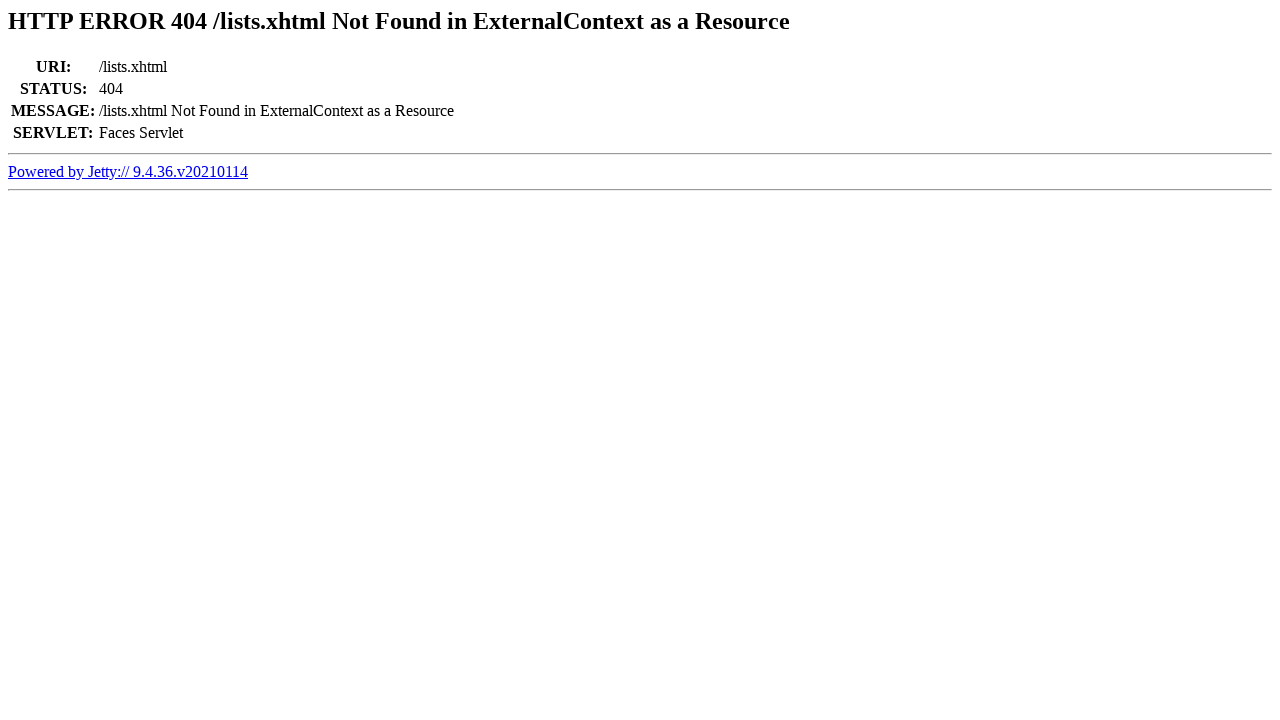

Navigated back to the links page after checking broken link
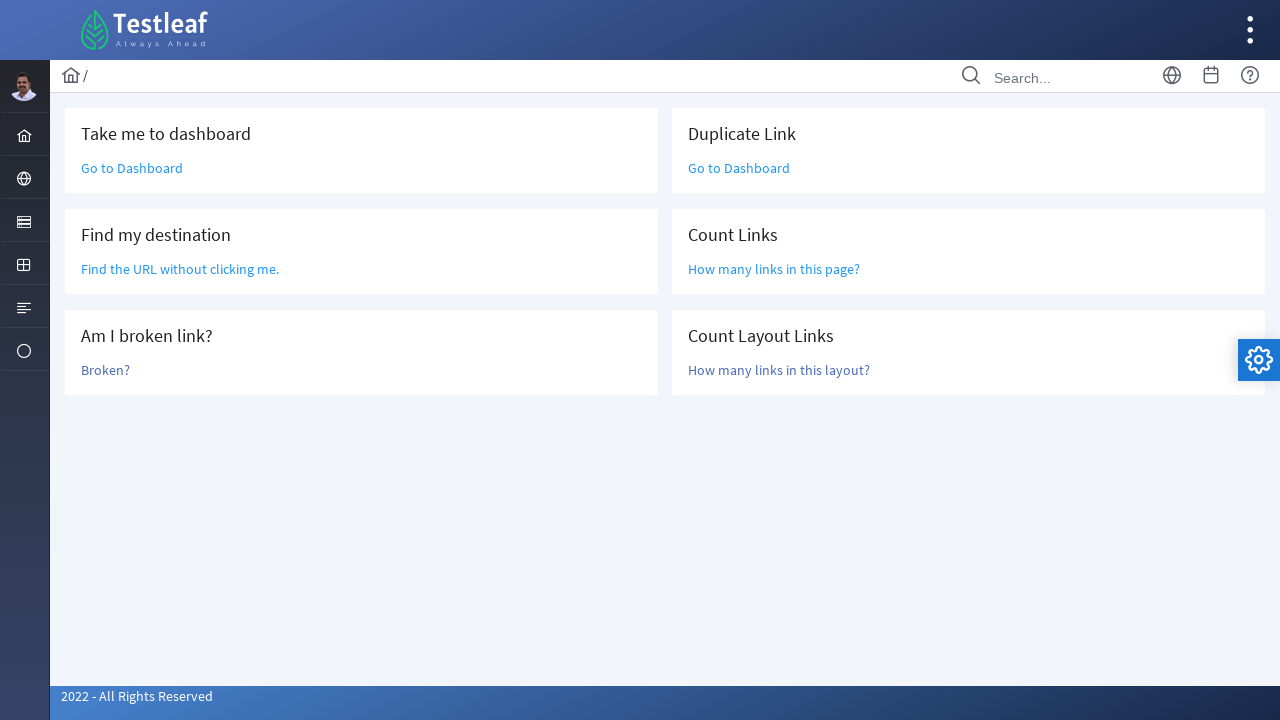

Clicked the duplicate Dashboard link at (132, 168) on text=Go to Dashboard
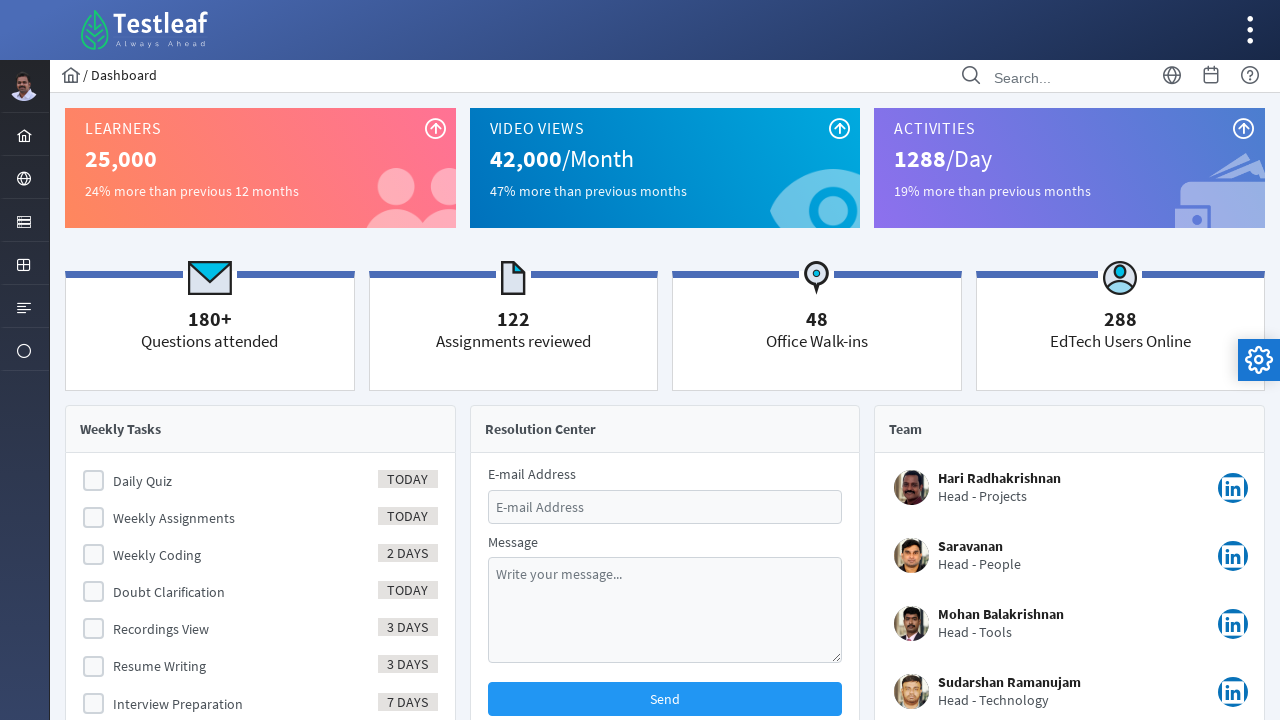

Navigated back to the links page after clicking duplicate link
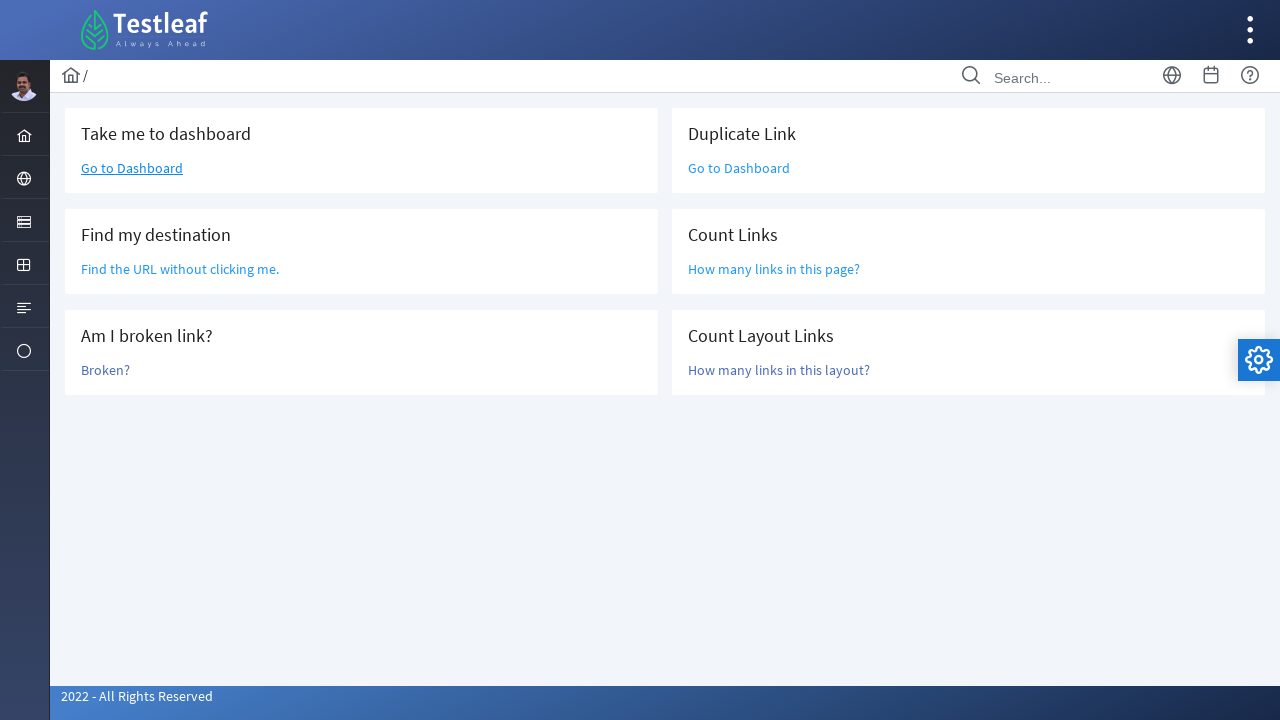

Located all link elements on the page
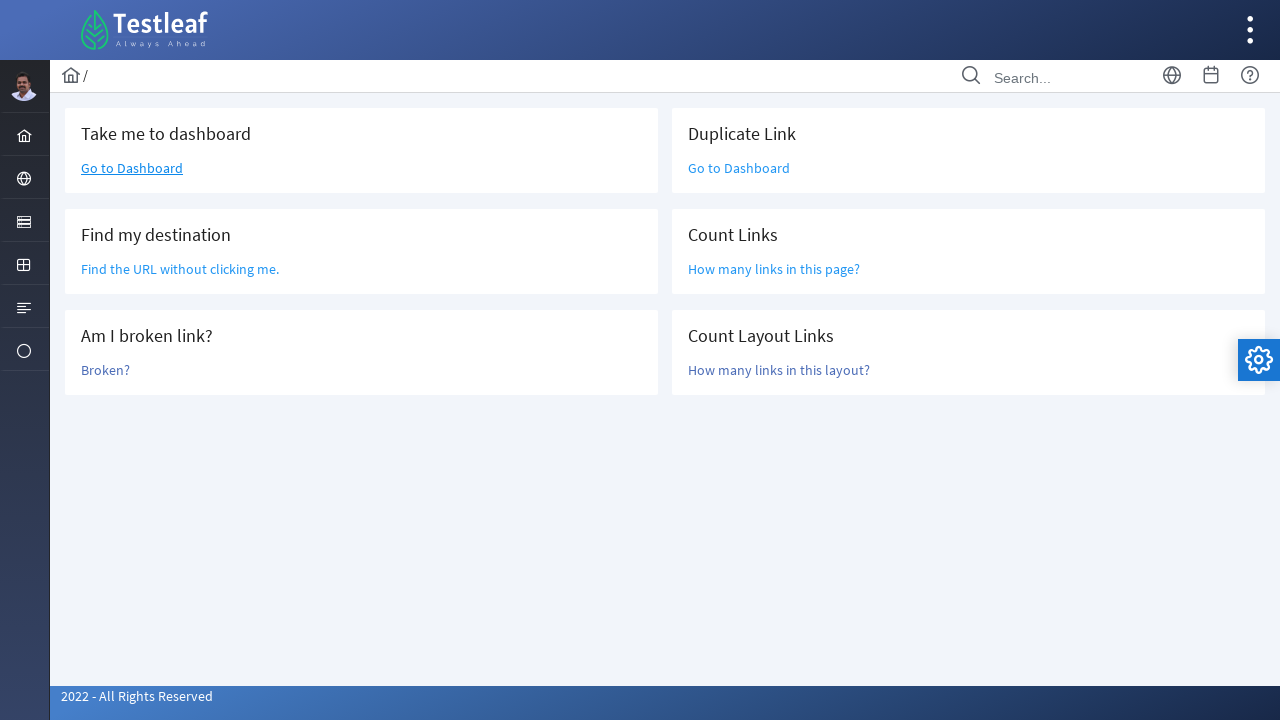

Counted total links on page: 47
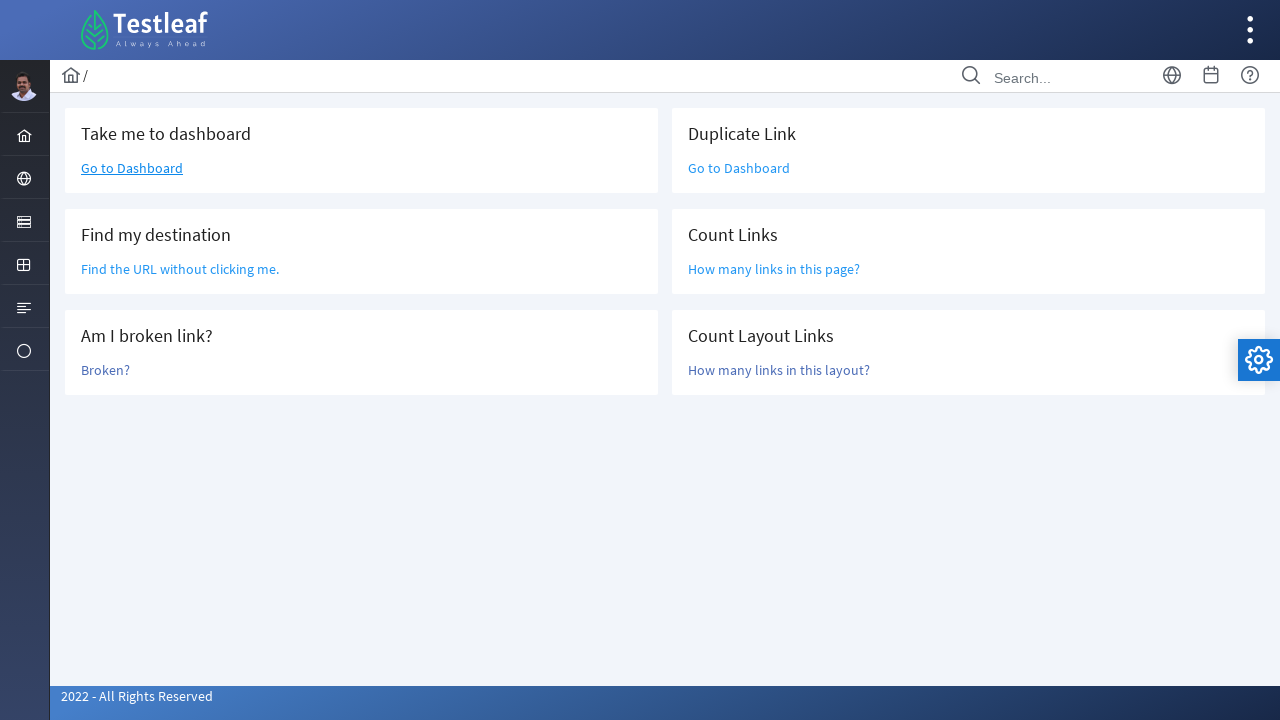

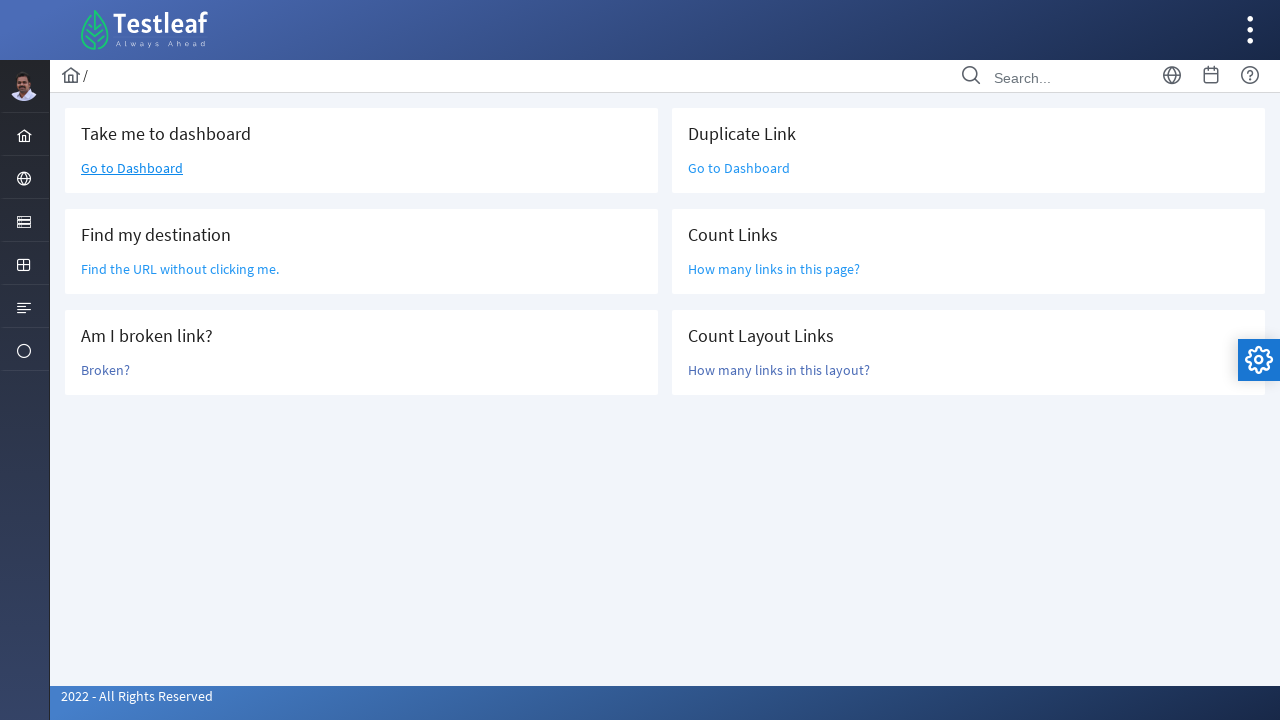